Navigates to a page with links, clicks on a link that opens in a new tab, switches between windows to verify URLs

Starting URL: https://ultimateqa.com/dummy-automation-websites

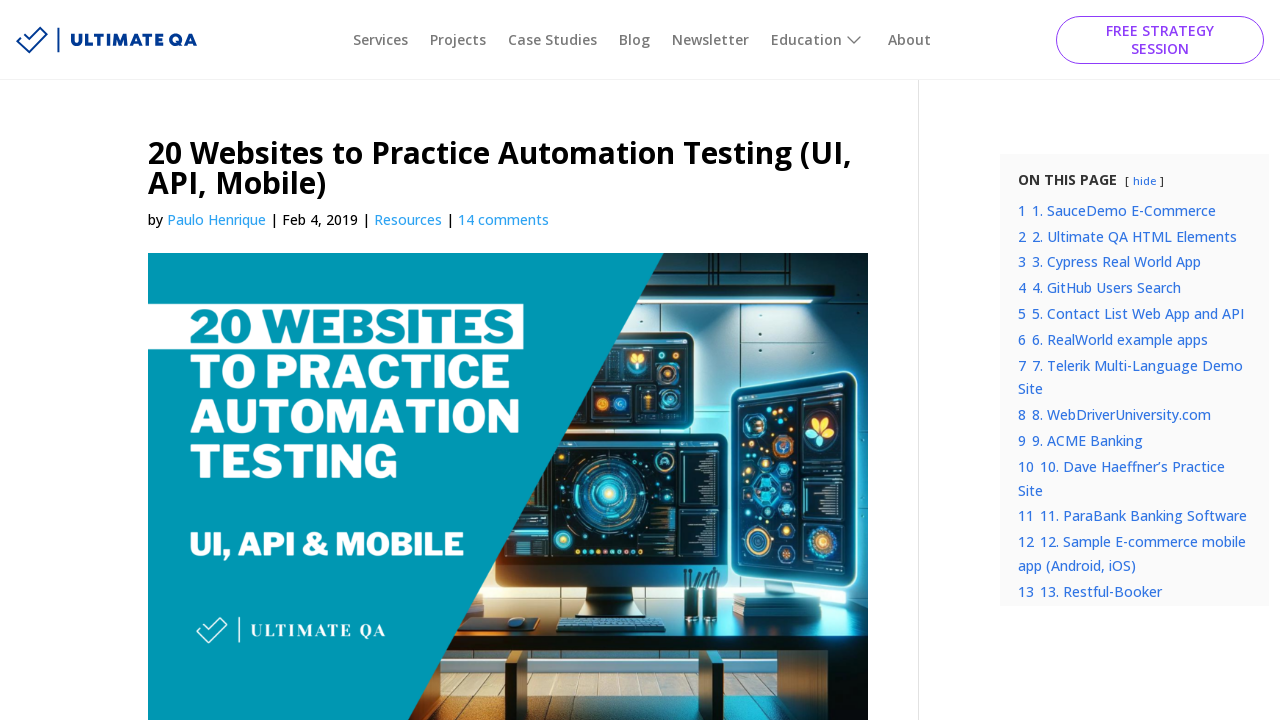

Clicked on SauceDemo.com link that opens in a new tab at (223, 360) on a:text('SauceDemo.com')
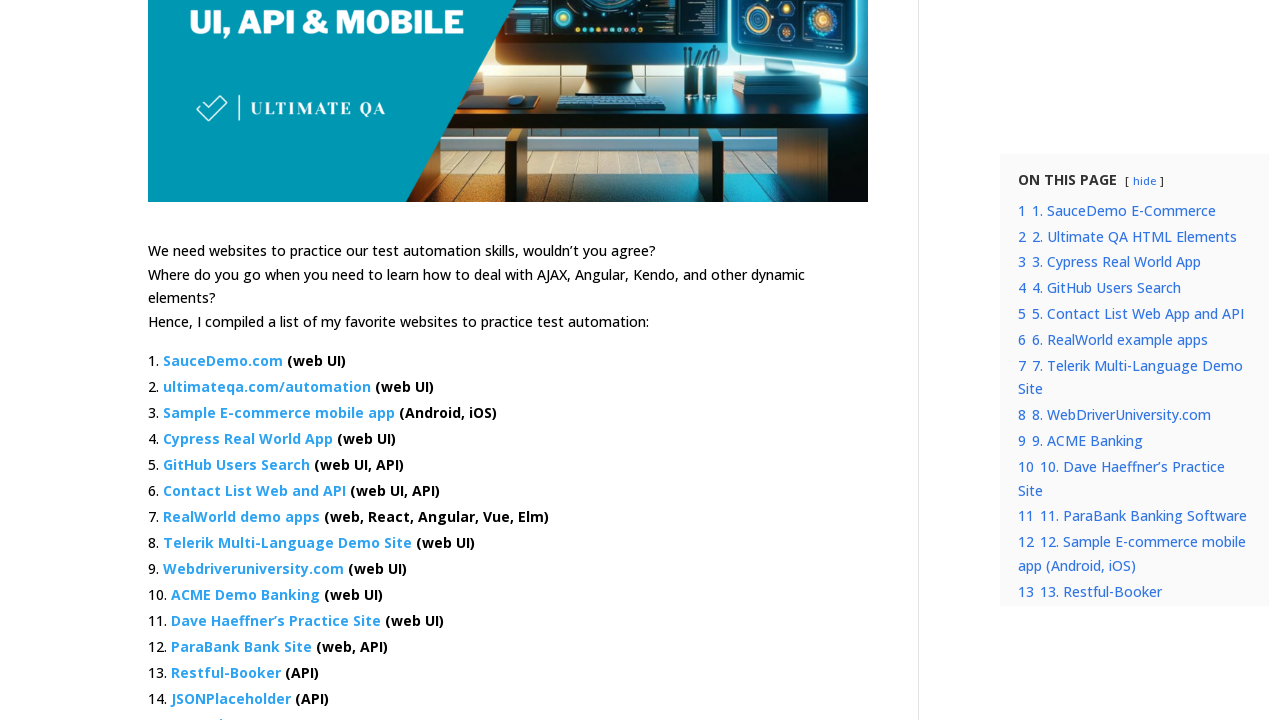

New tab page loaded and captured
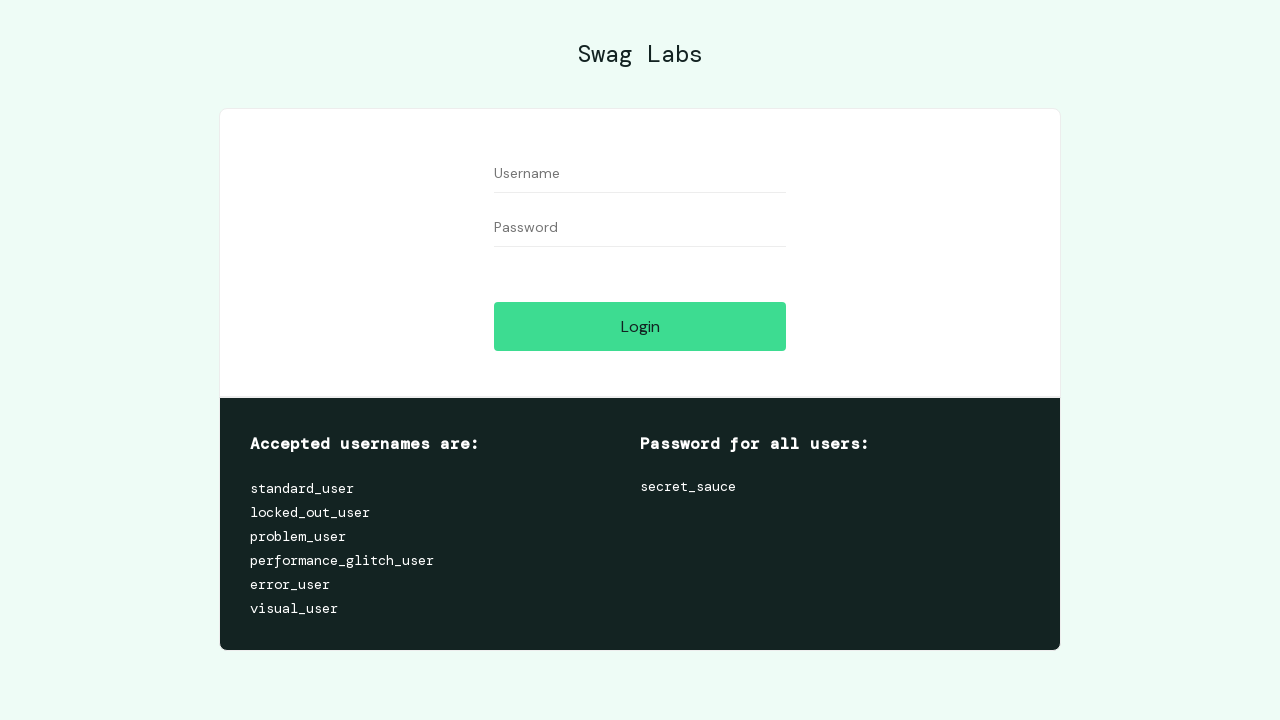

Switched to new tab with URL: https://www.saucedemo.com/
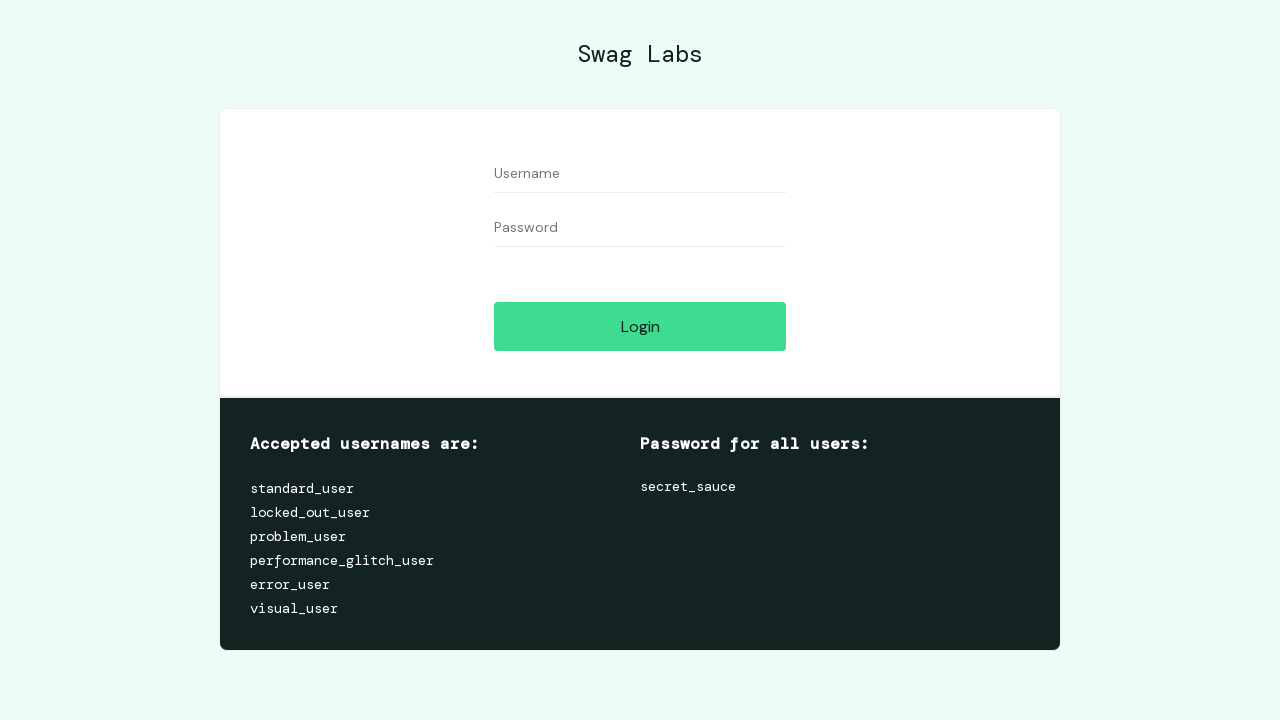

Switched back to main page with URL: https://ultimateqa.com/dummy-automation-websites
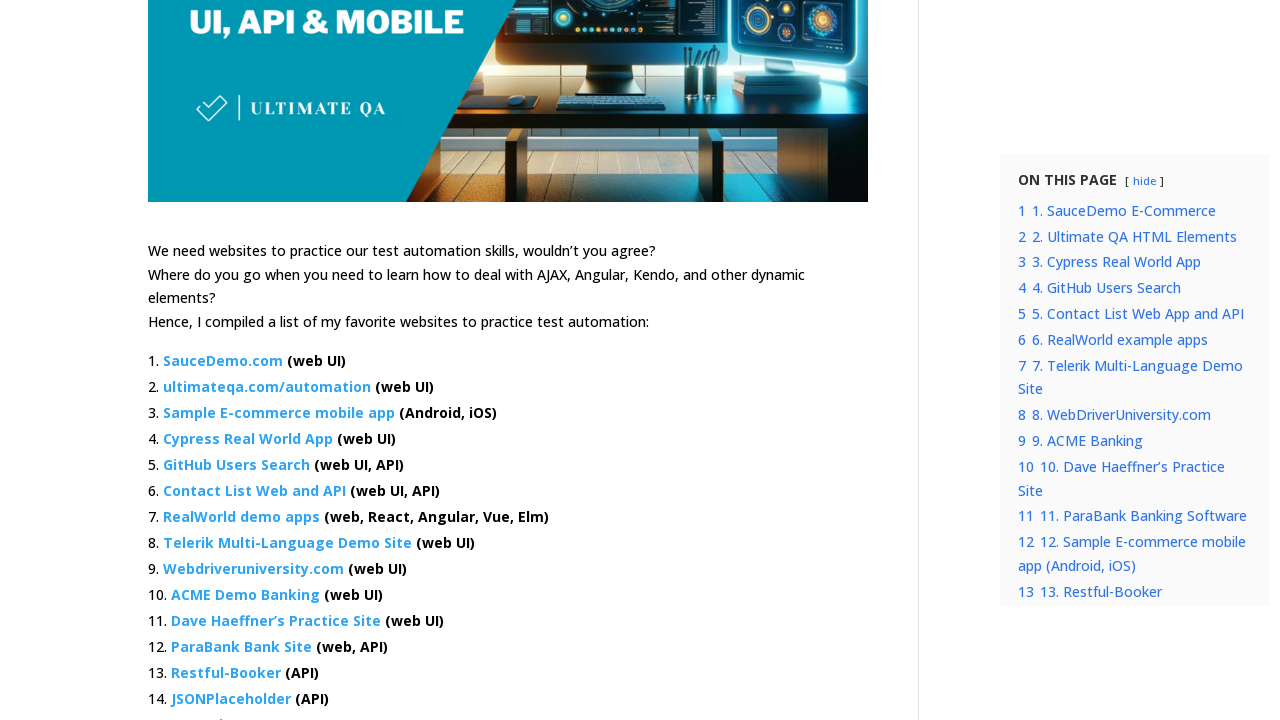

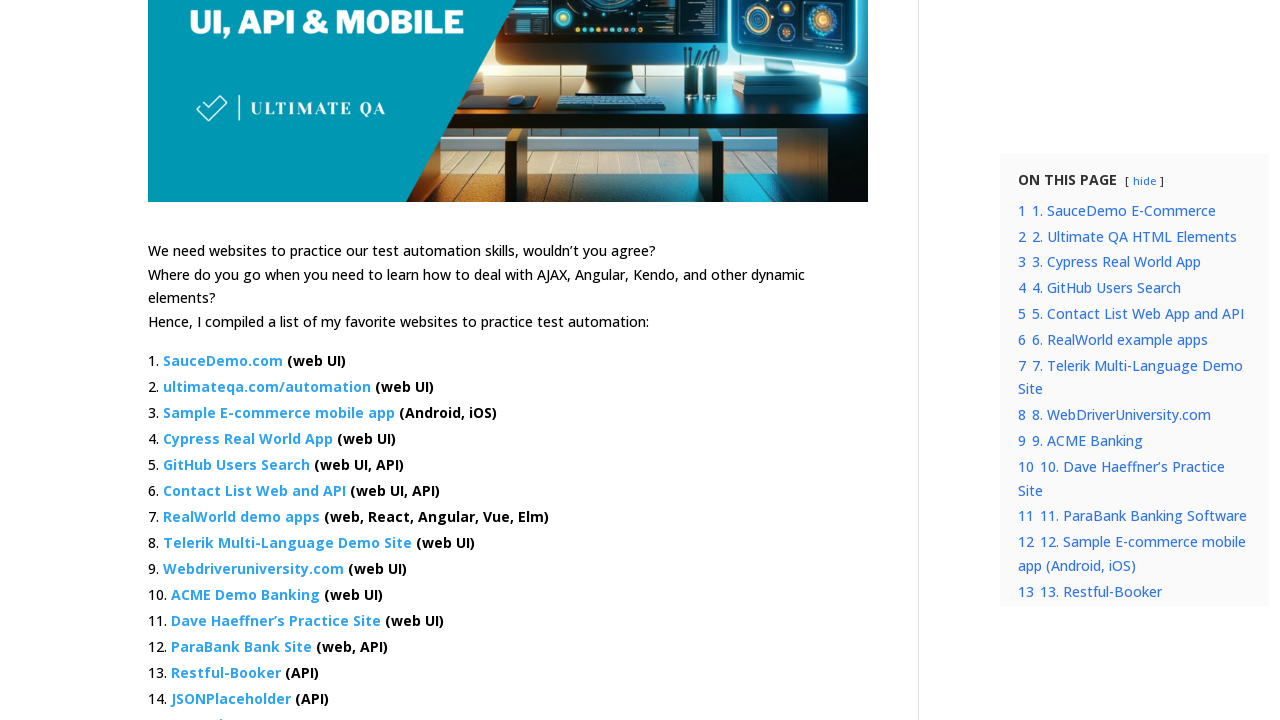